Tests enable and disable input functionality by clicking disable, then enable buttons, and typing in the enabled input field.

Starting URL: https://codenboxautomationlab.com/practice/

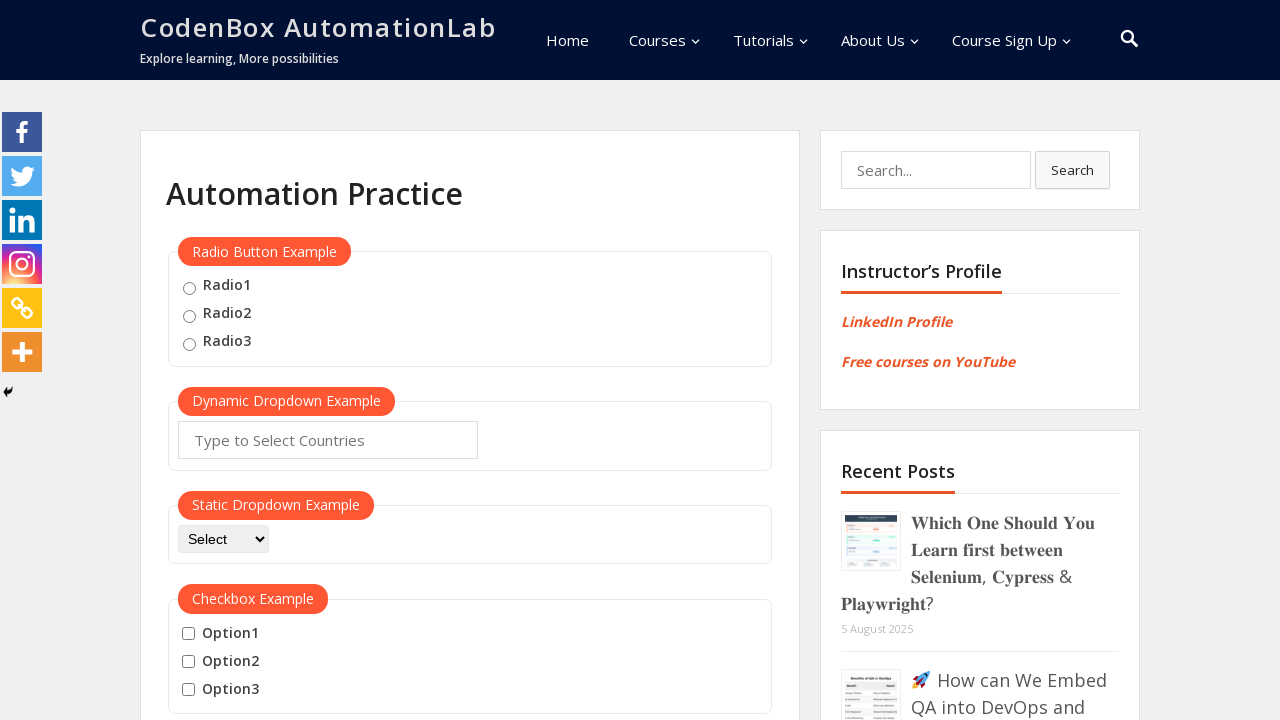

Scrolled down to enable/disable section
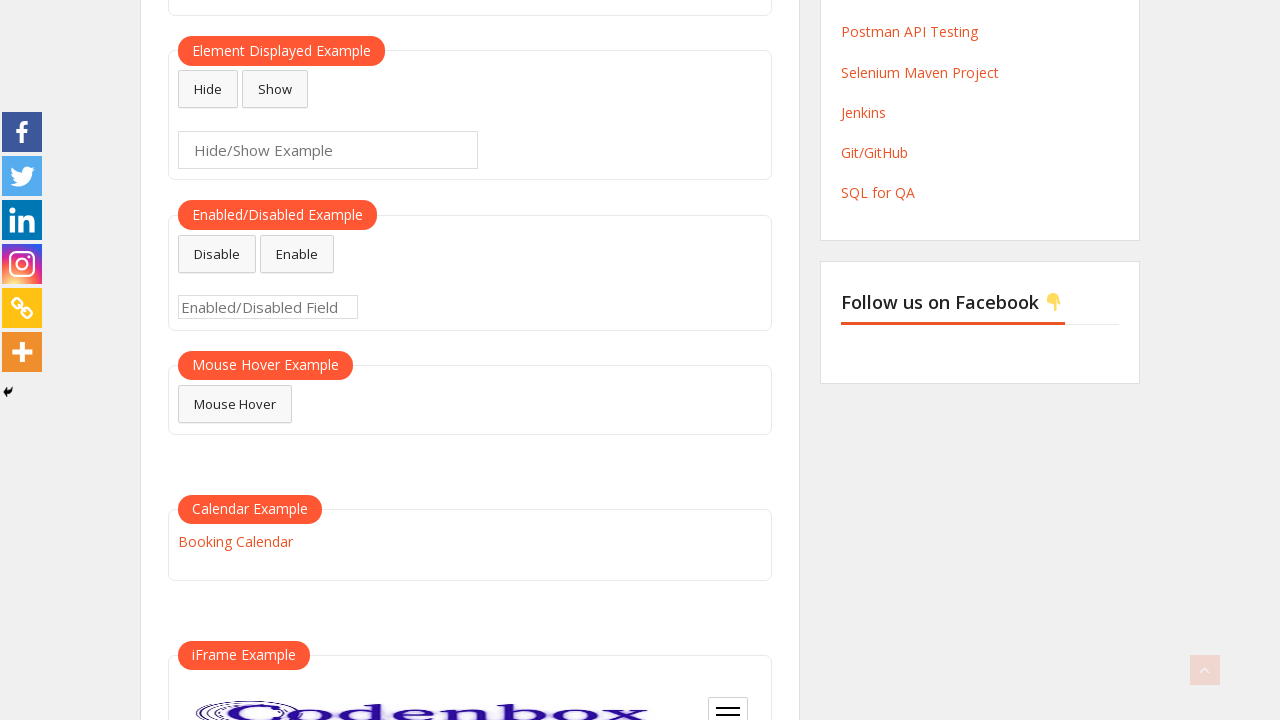

Clicked disable button at (217, 254) on #disabled-button
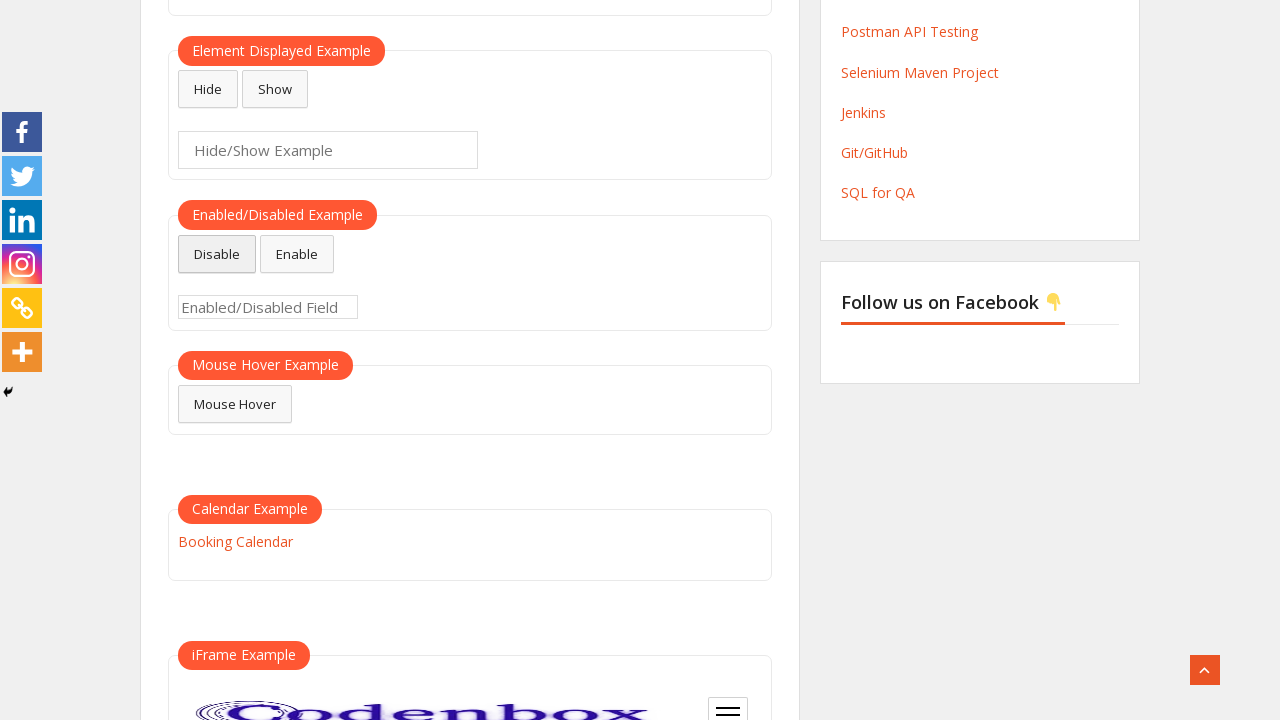

Waited 500ms for UI update
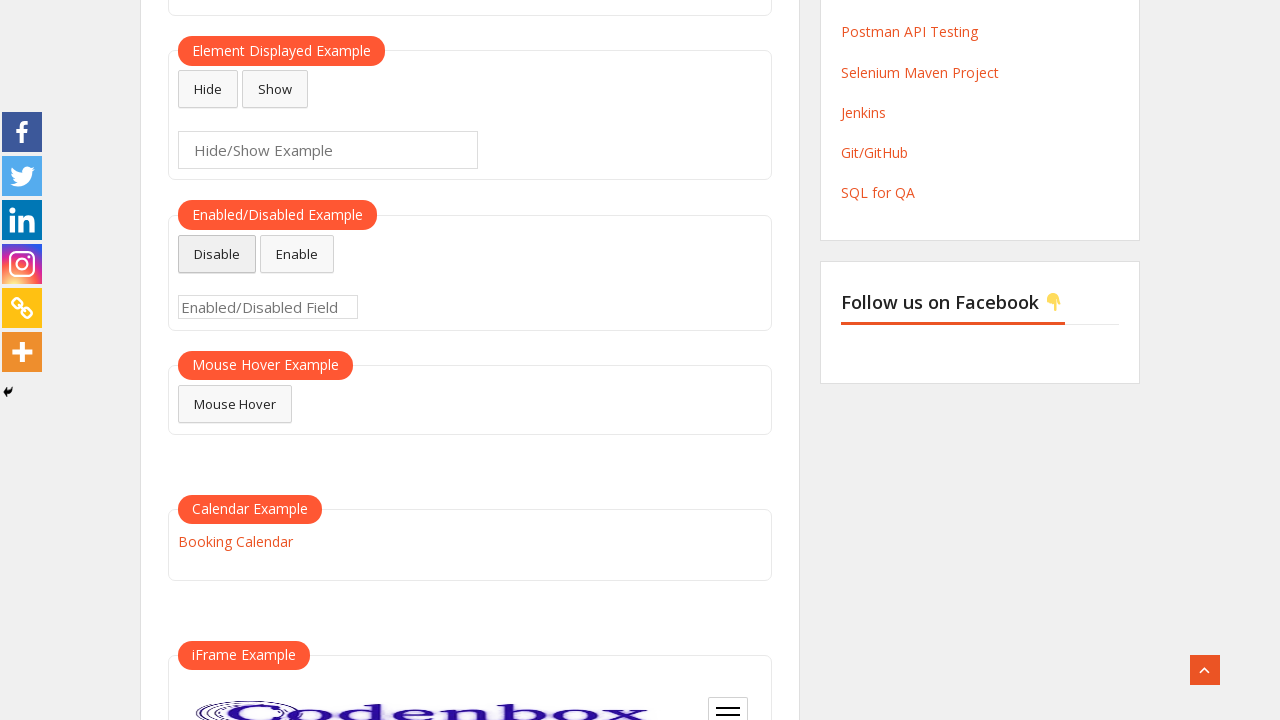

Clicked enable button at (297, 254) on #enabled-button
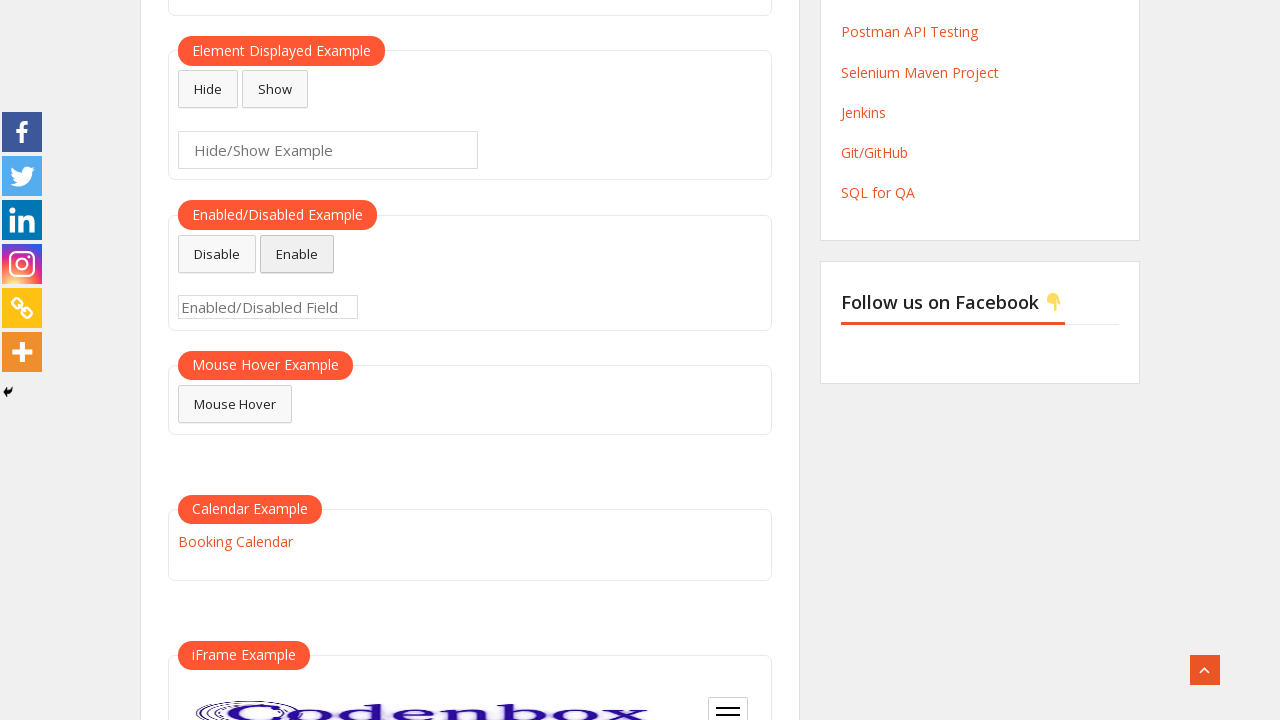

Typed 'TestUser' in the enabled input field on #enabled-example-input
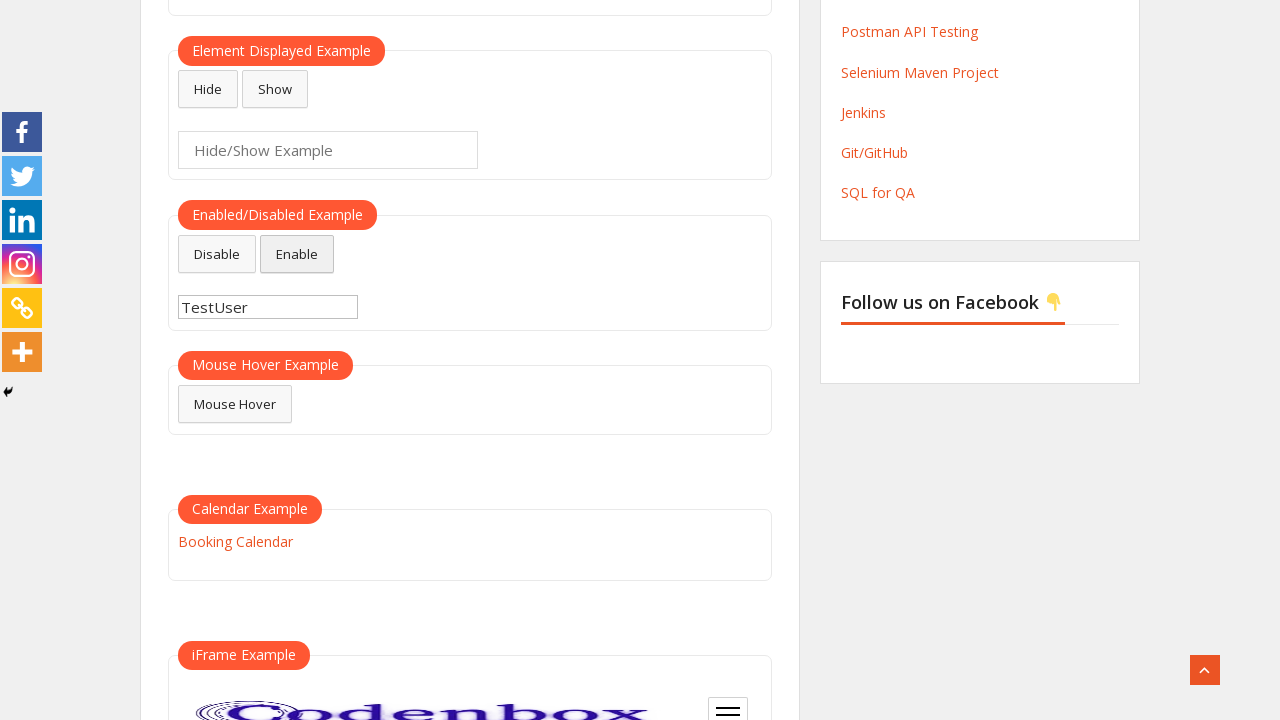

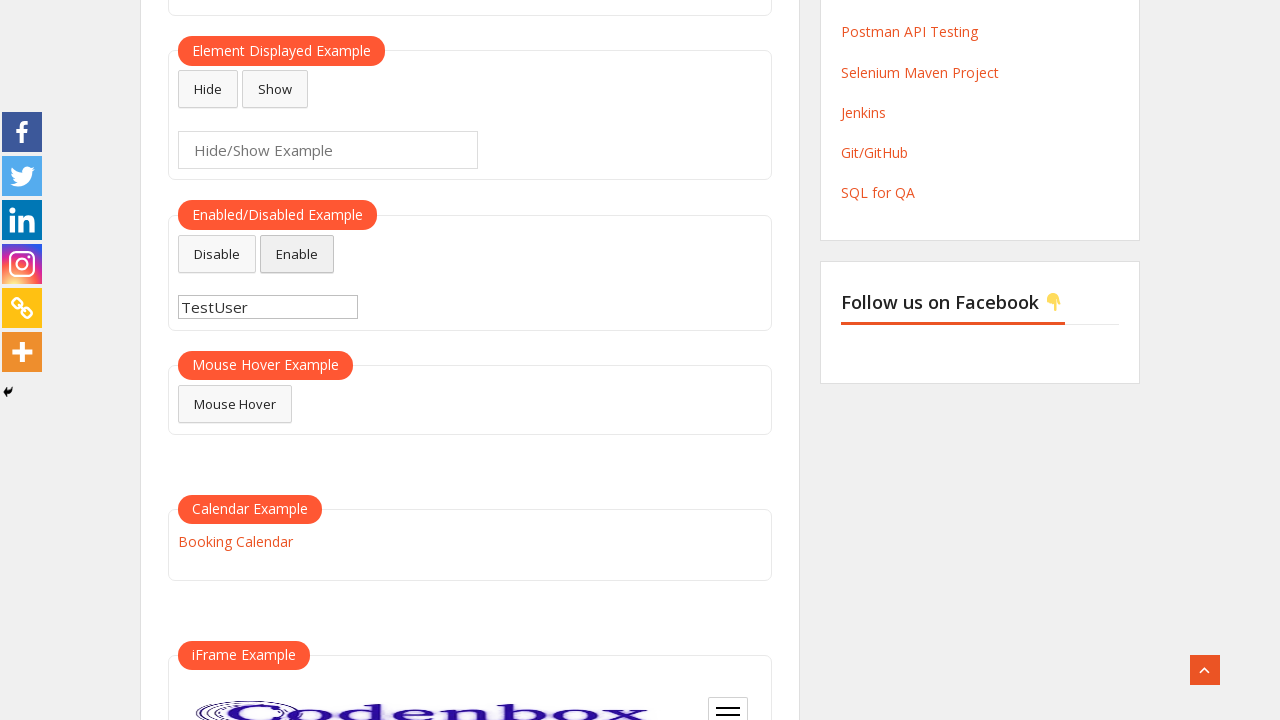